Tests various features of the Heroku test website including A/B testing page navigation, dropdown selection, and frames verification

Starting URL: http://the-internet.herokuapp.com

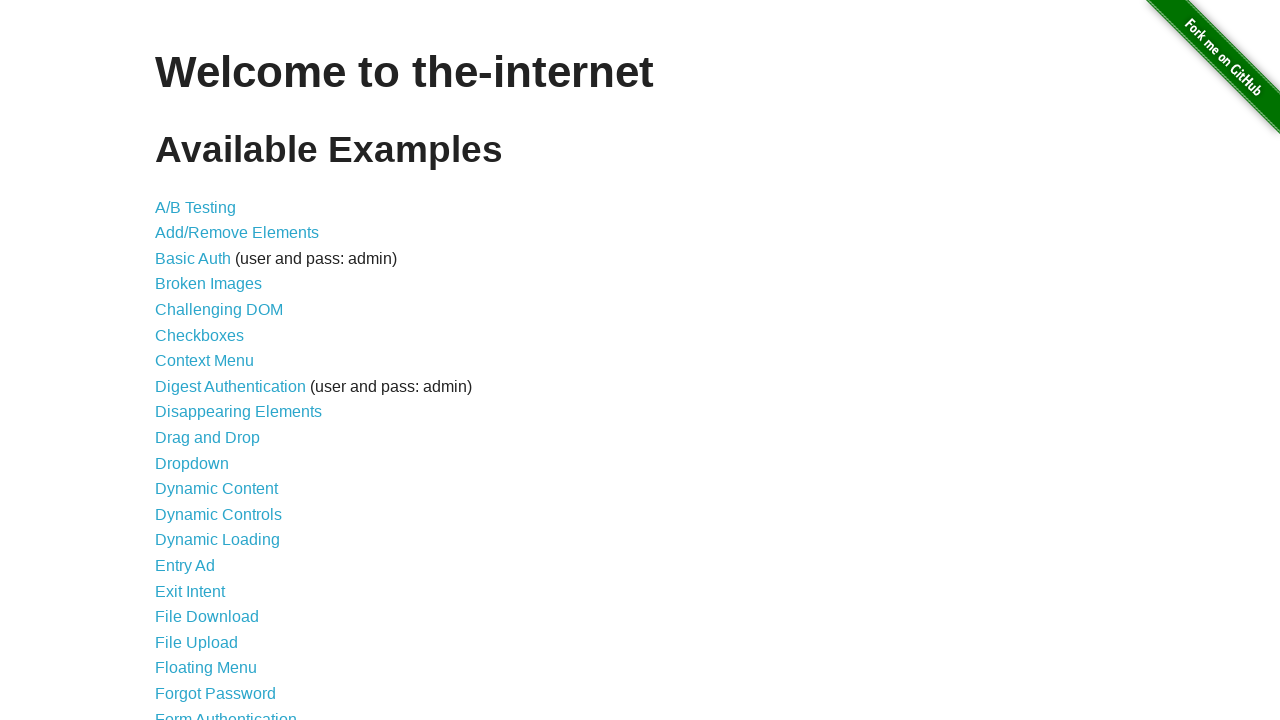

Verified page title is 'The Internet'
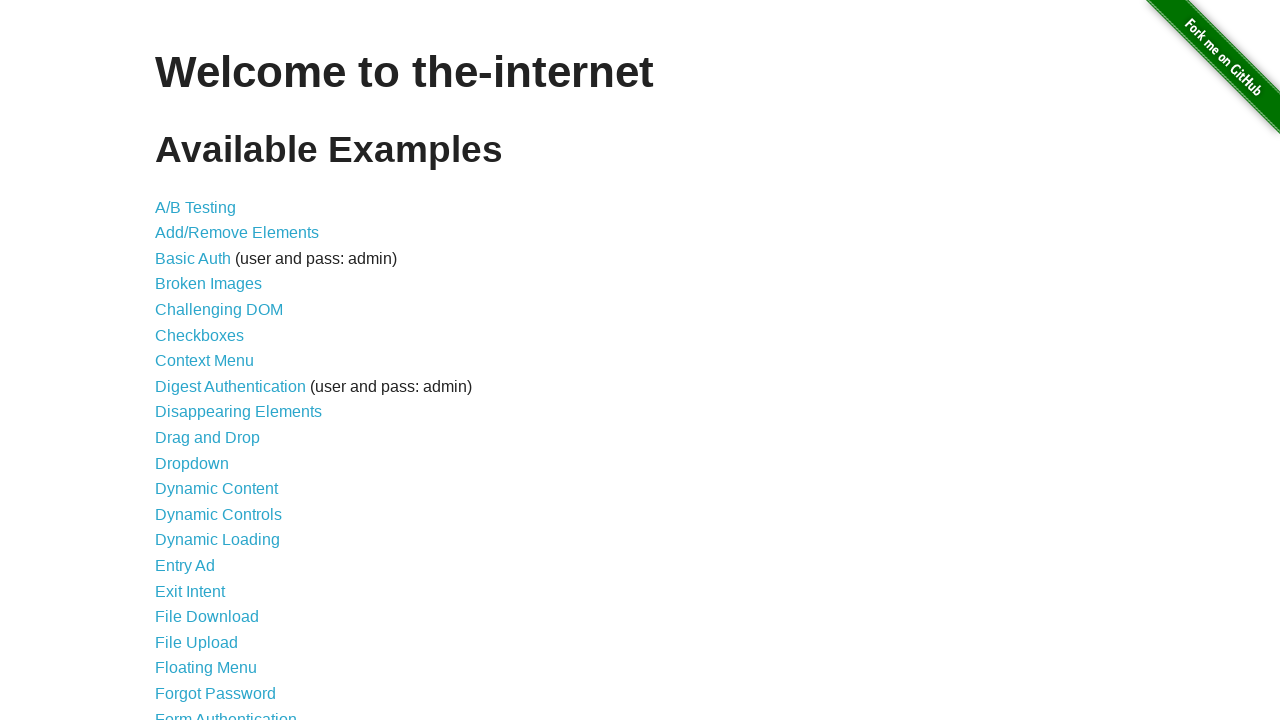

Clicked on A/B Testing link at (196, 207) on text=A/B Testing
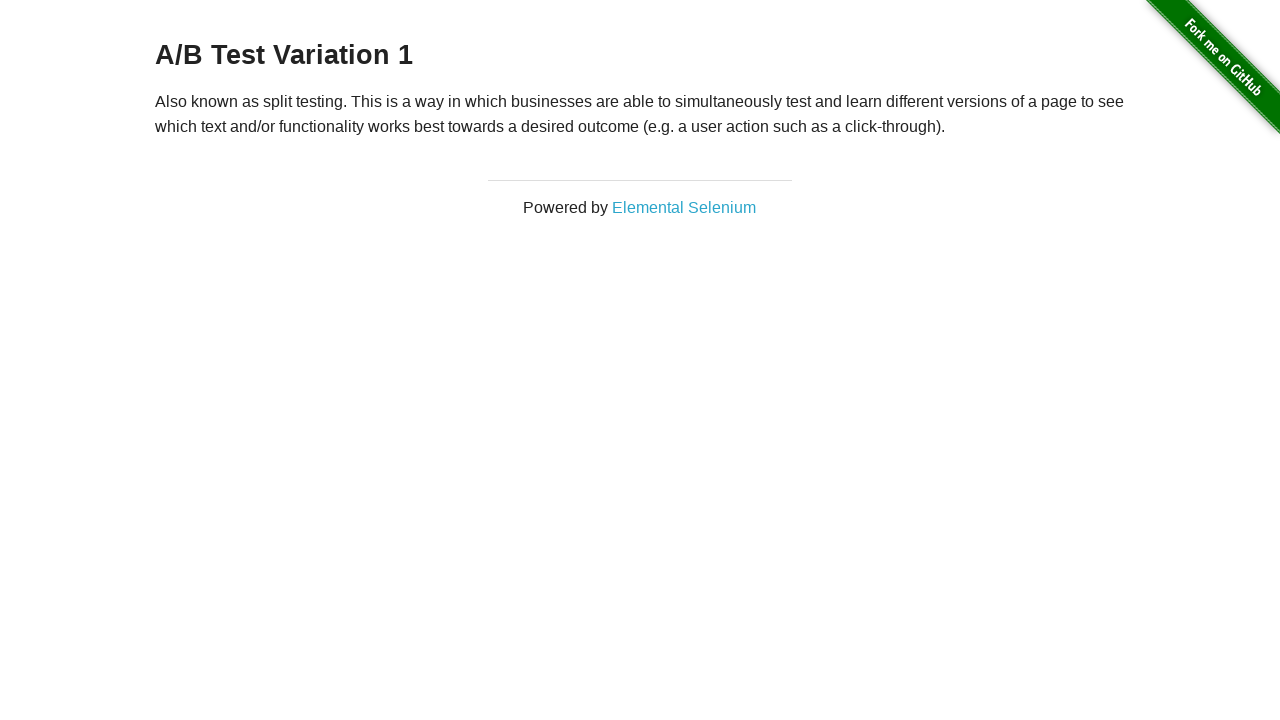

A/B test heading loaded
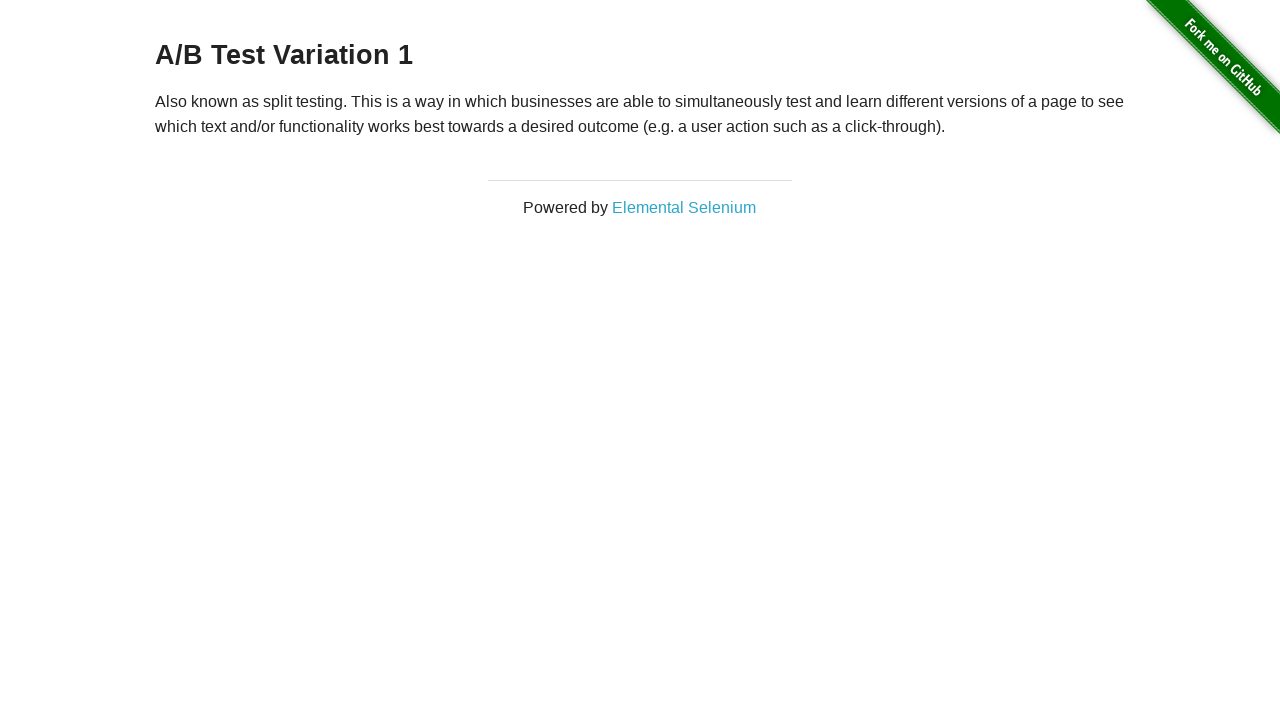

Verified A/B test heading contains 'A/B Test'
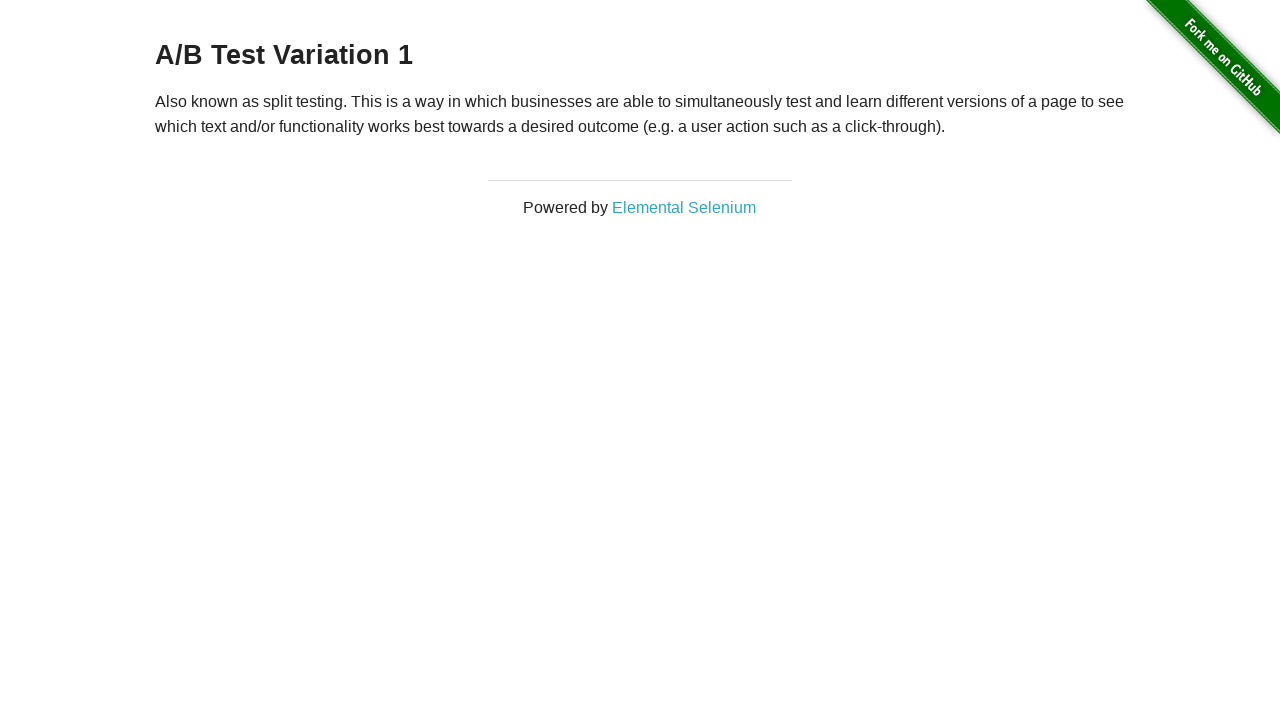

Navigated back to homepage
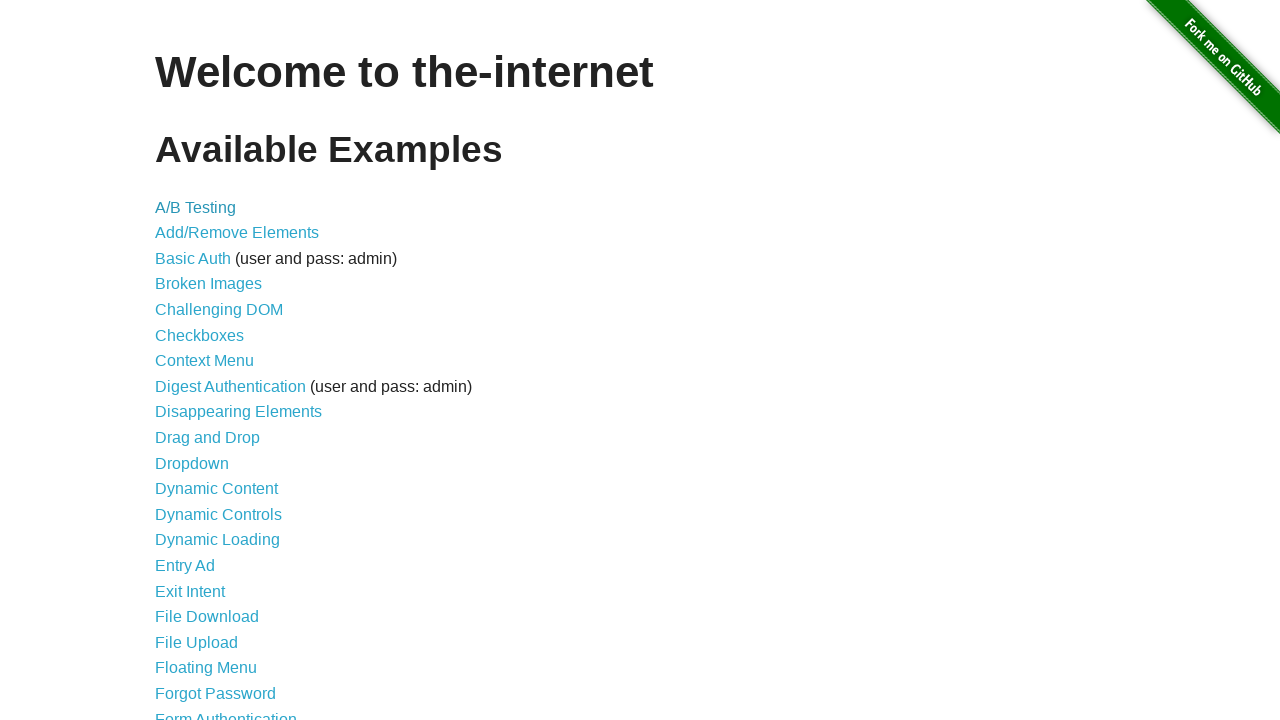

Waited 4 seconds for page to load
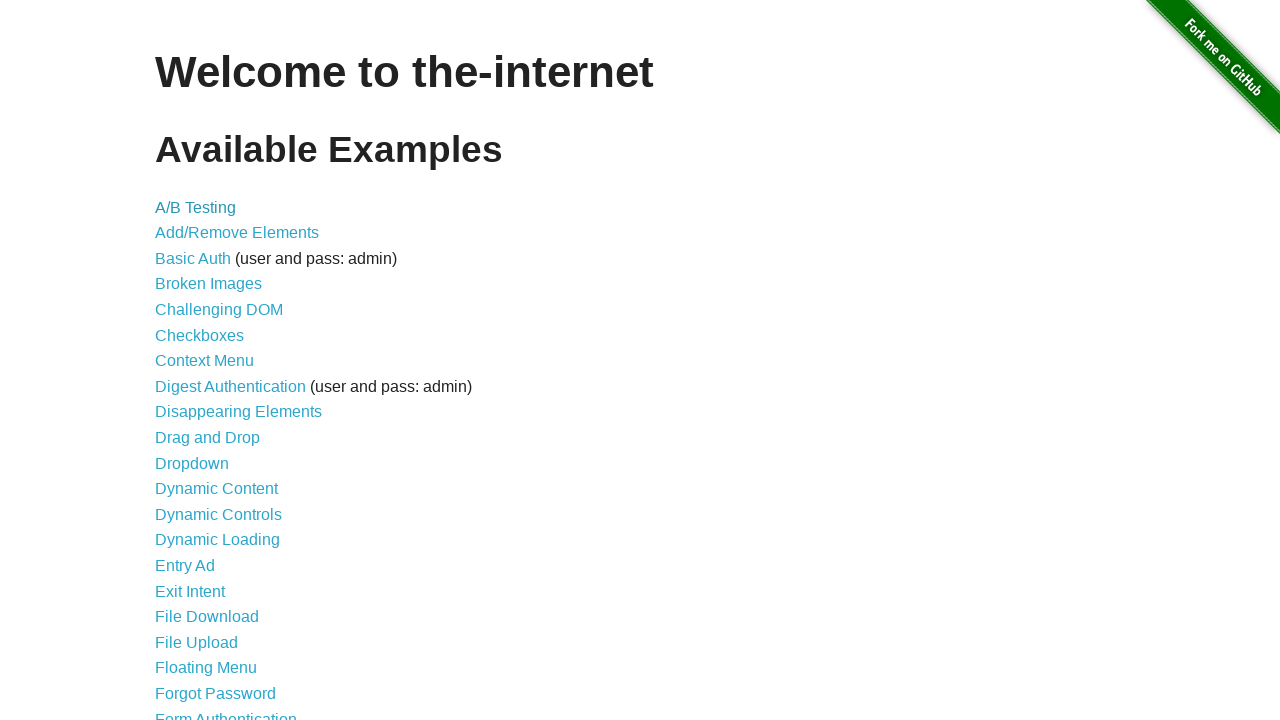

Clicked on Dropdown link at (192, 463) on text=Dropdown
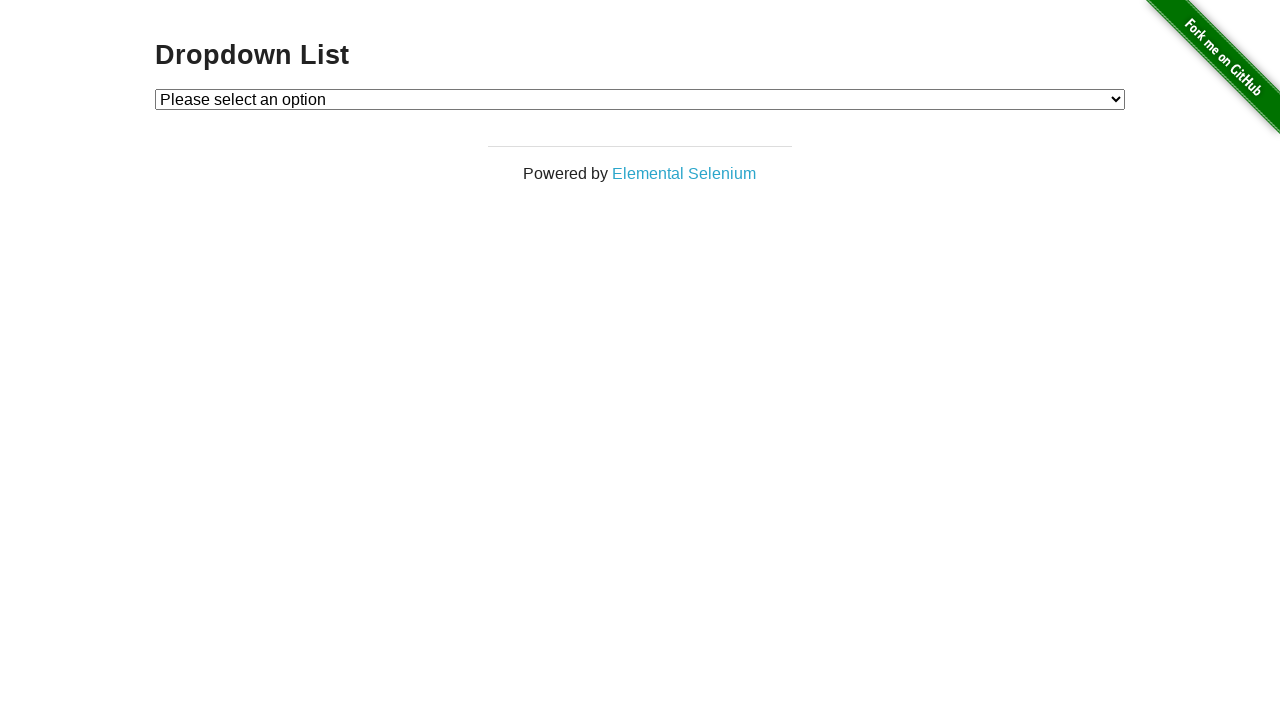

Selected 'Option 2' from dropdown on #dropdown
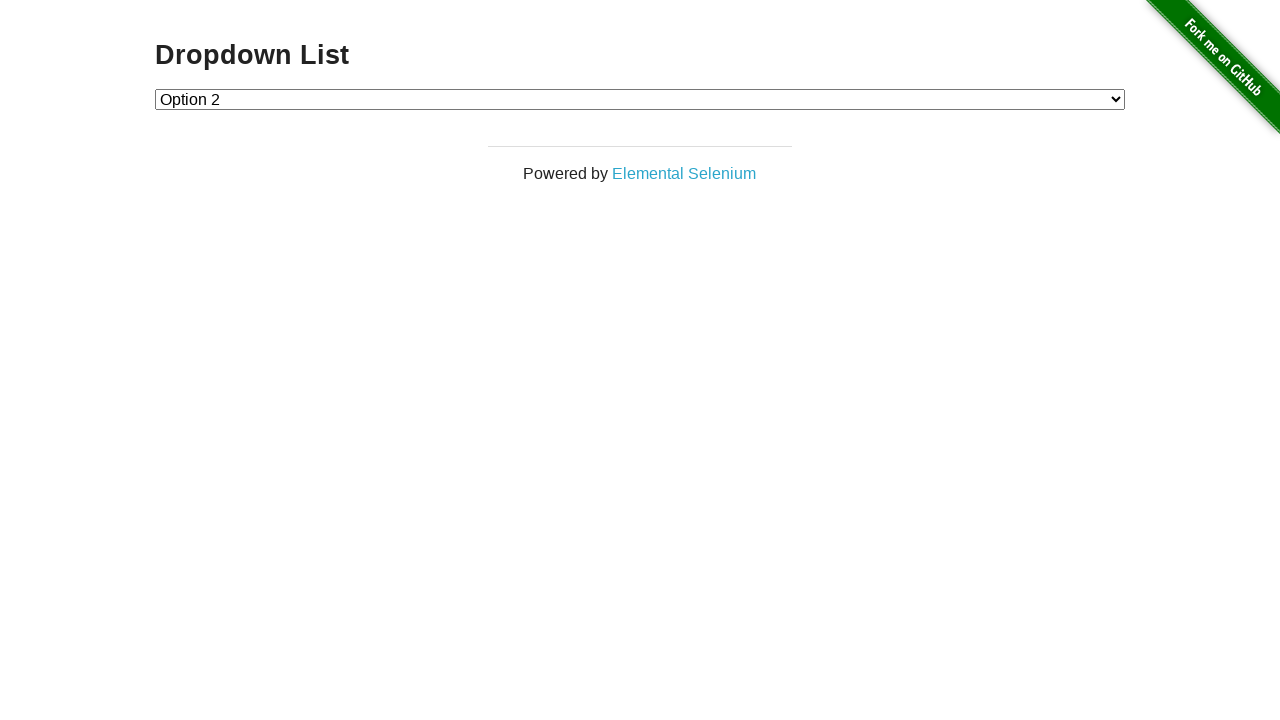

Verified 'Option 2' is selected in dropdown
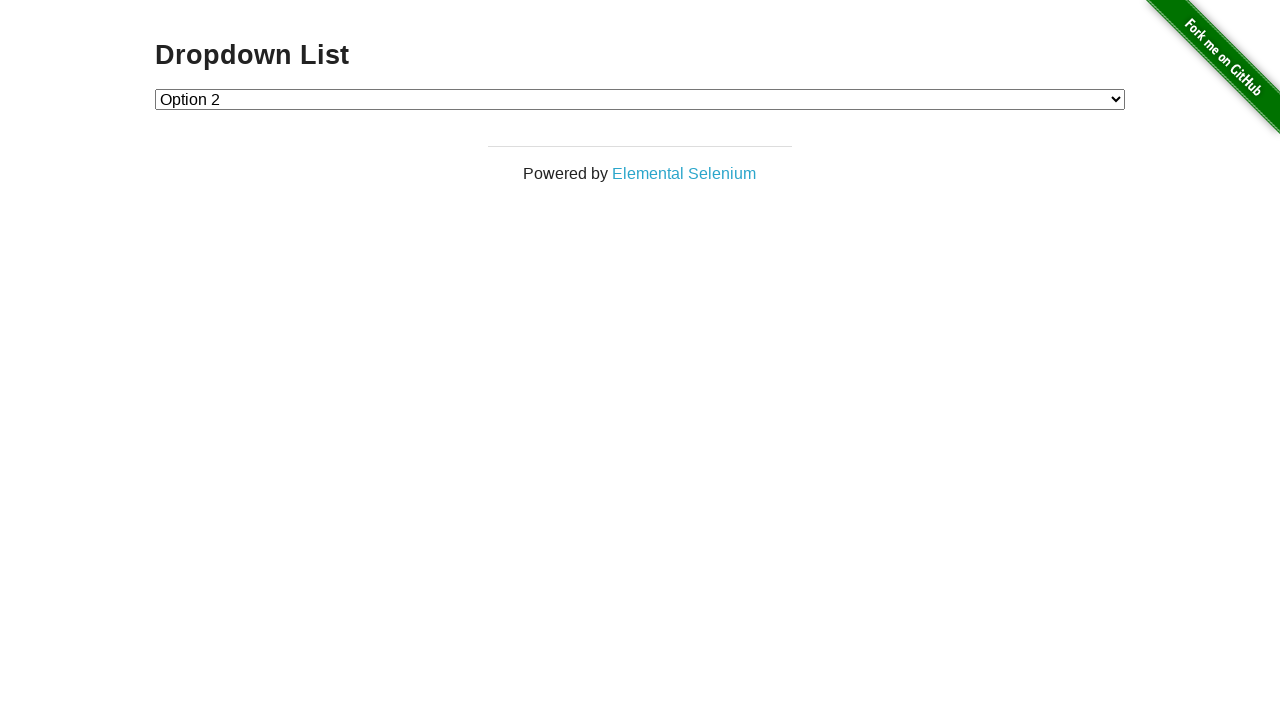

Navigated back to homepage
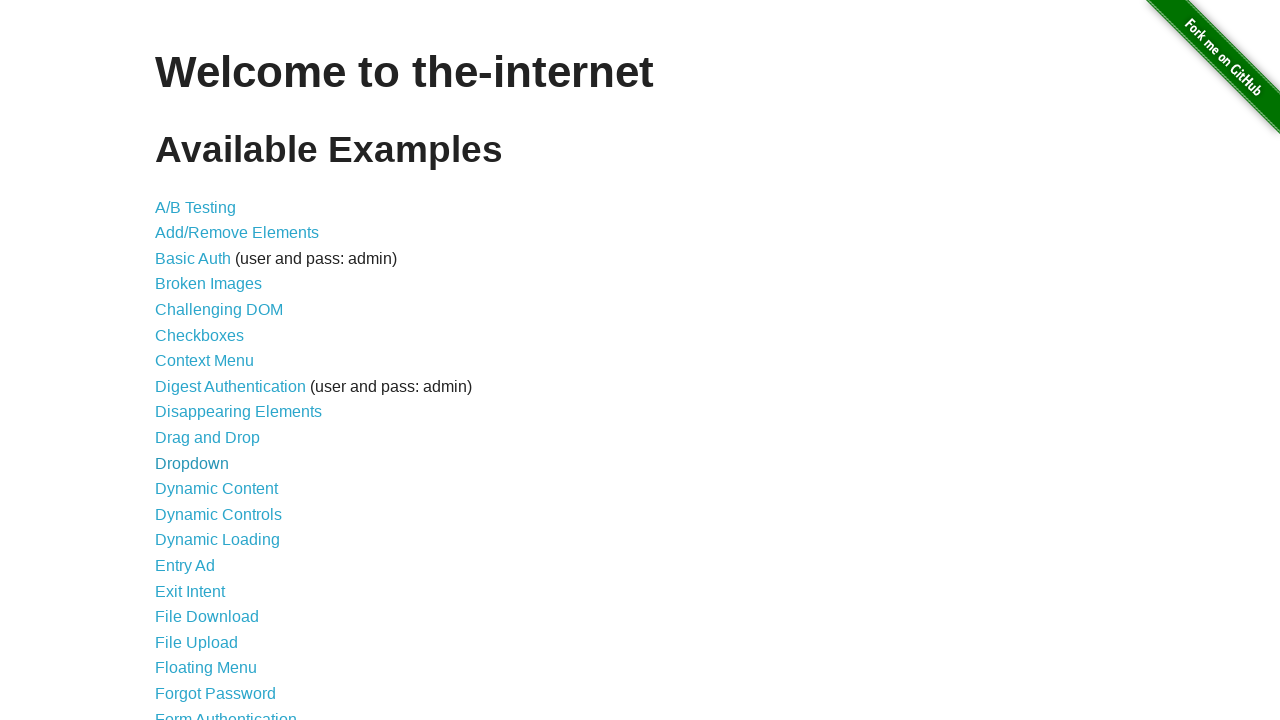

Clicked on Frames link at (182, 361) on text=Frames
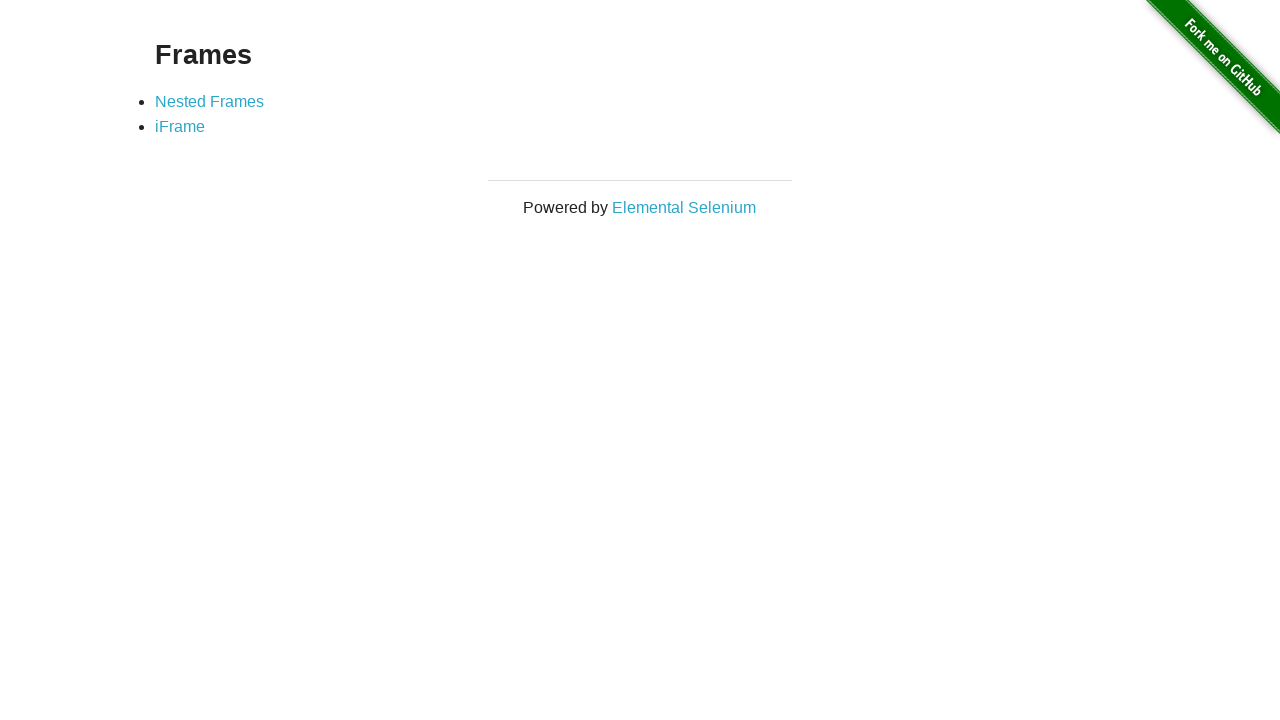

Verified Nested Frames link is visible
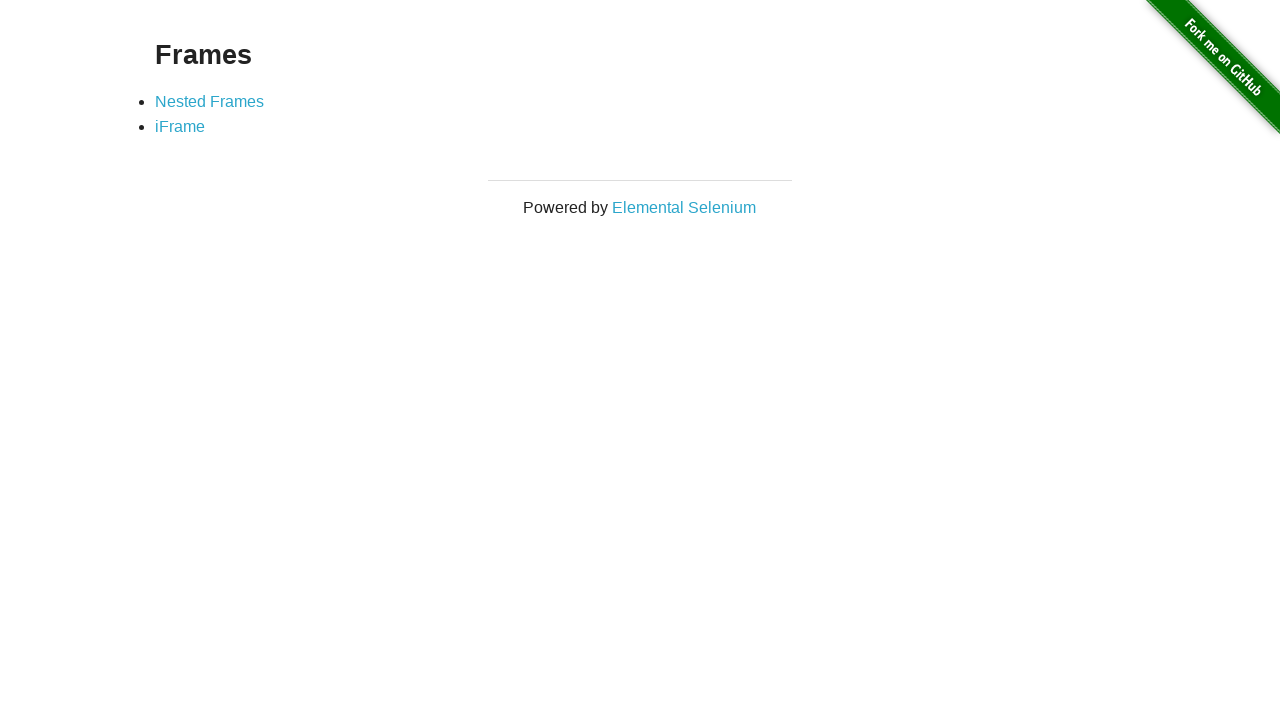

Verified iFrame link is visible
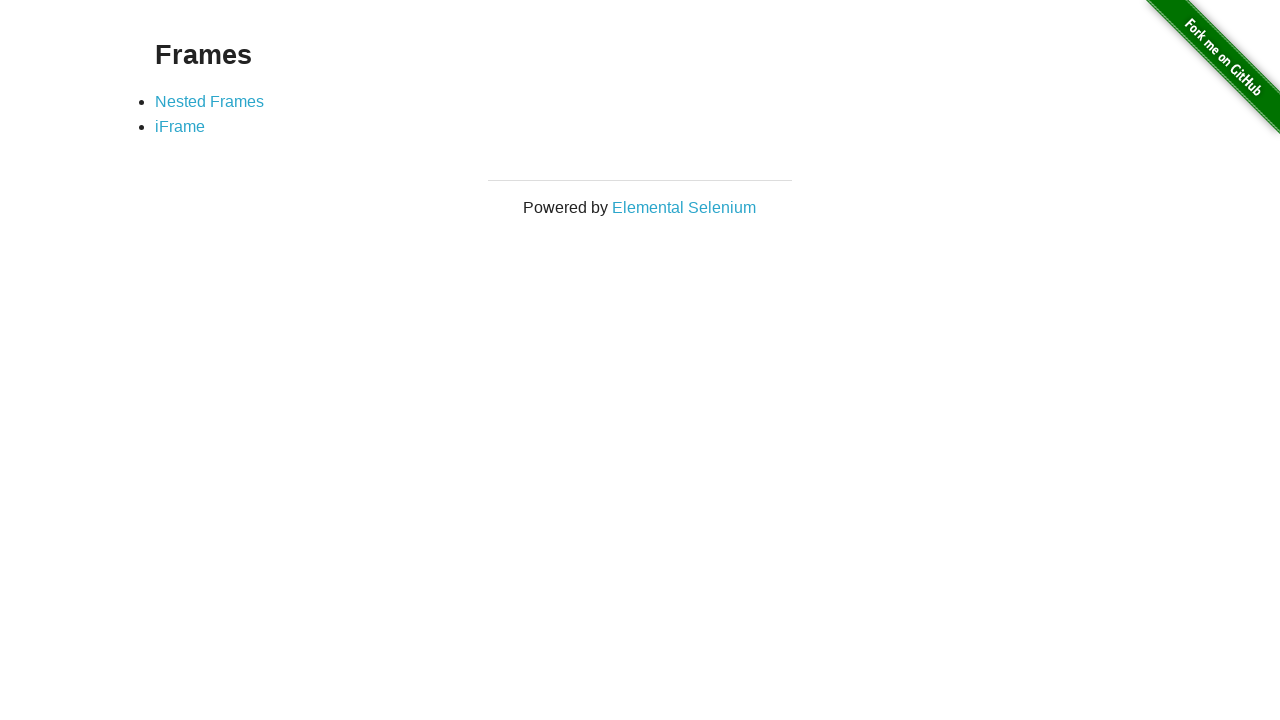

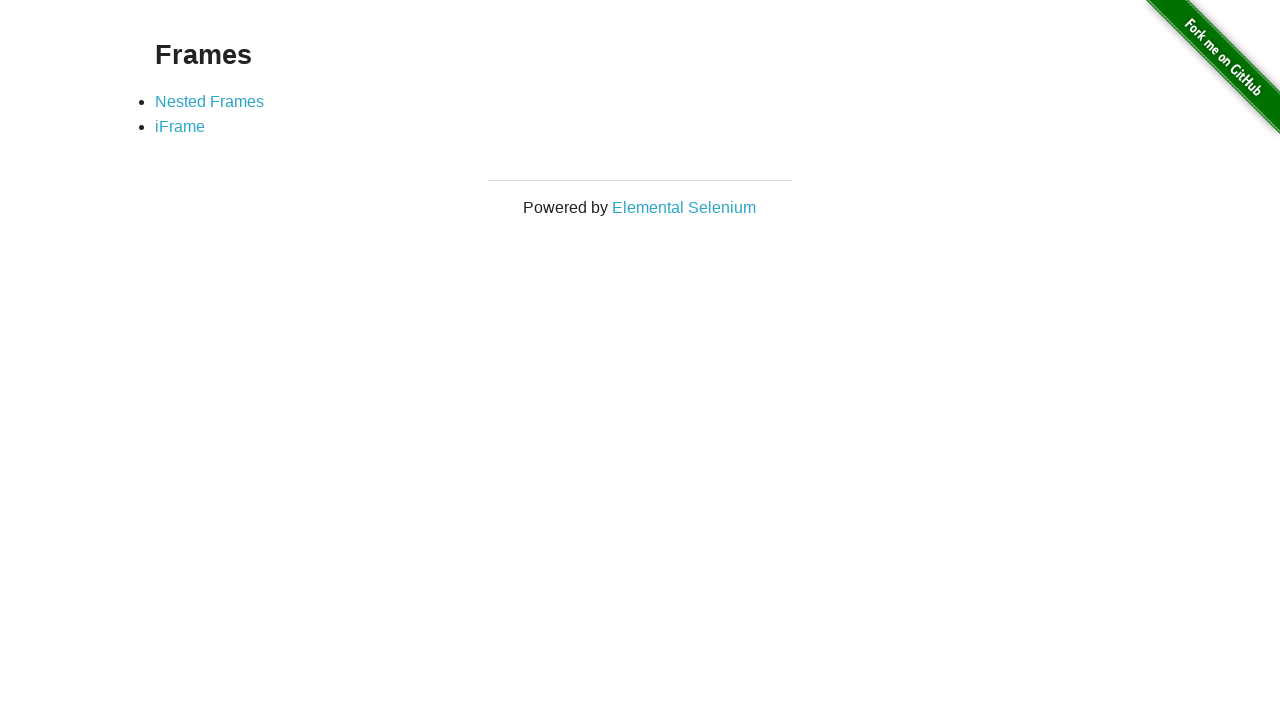